Tests fluent wait functionality by navigating to a page with loading images and waiting for a specific image element to be present

Starting URL: https://bonigarcia.dev/selenium-webdriver-java/loading-images.html

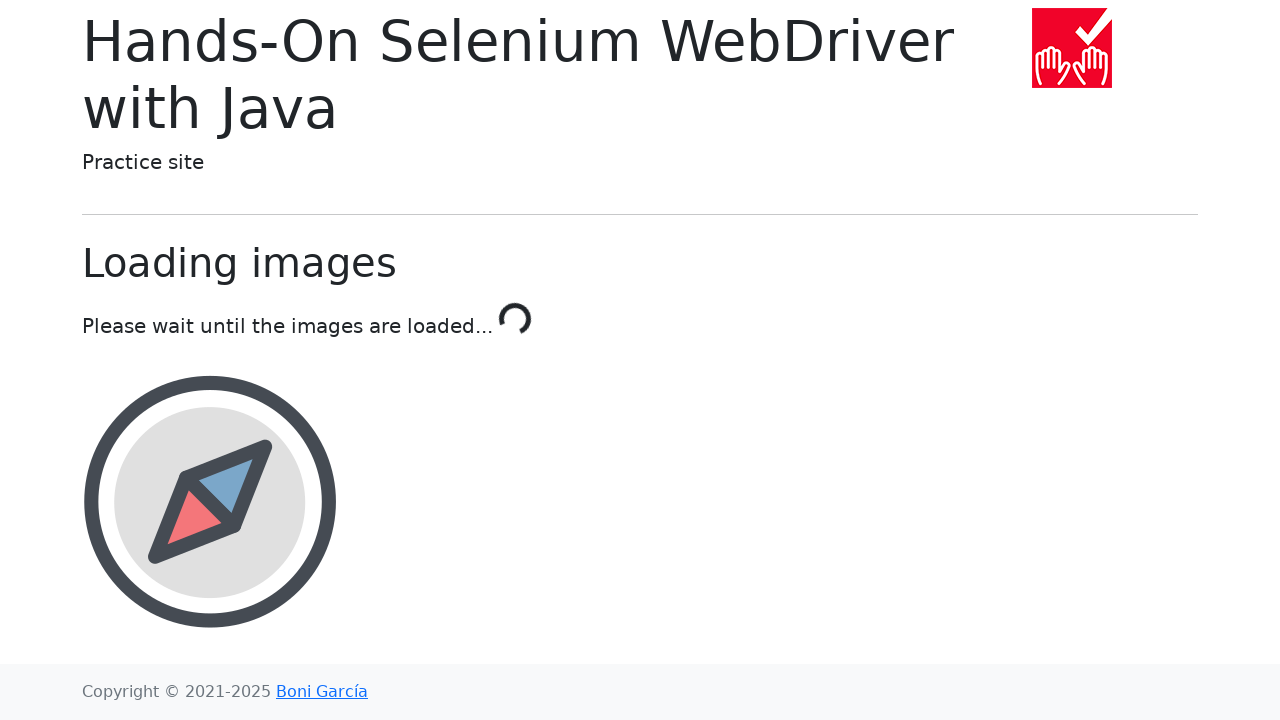

Navigated to loading images test page
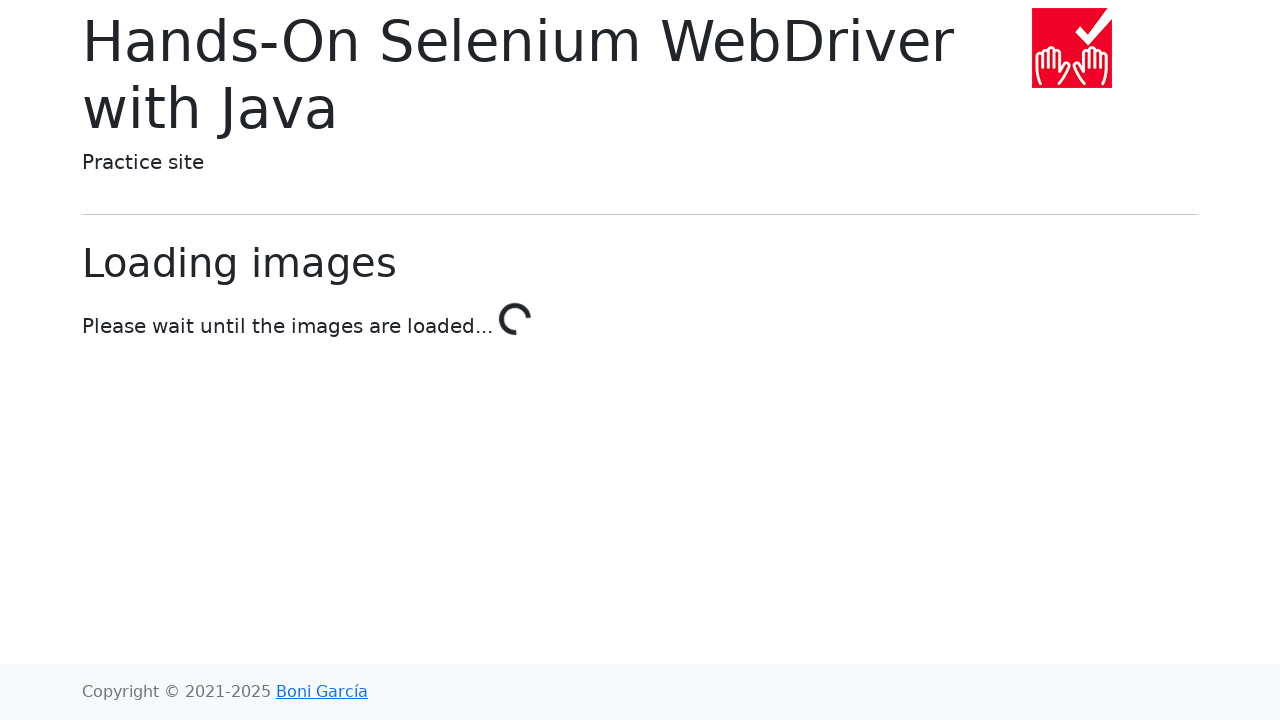

Landscape image element loaded and present
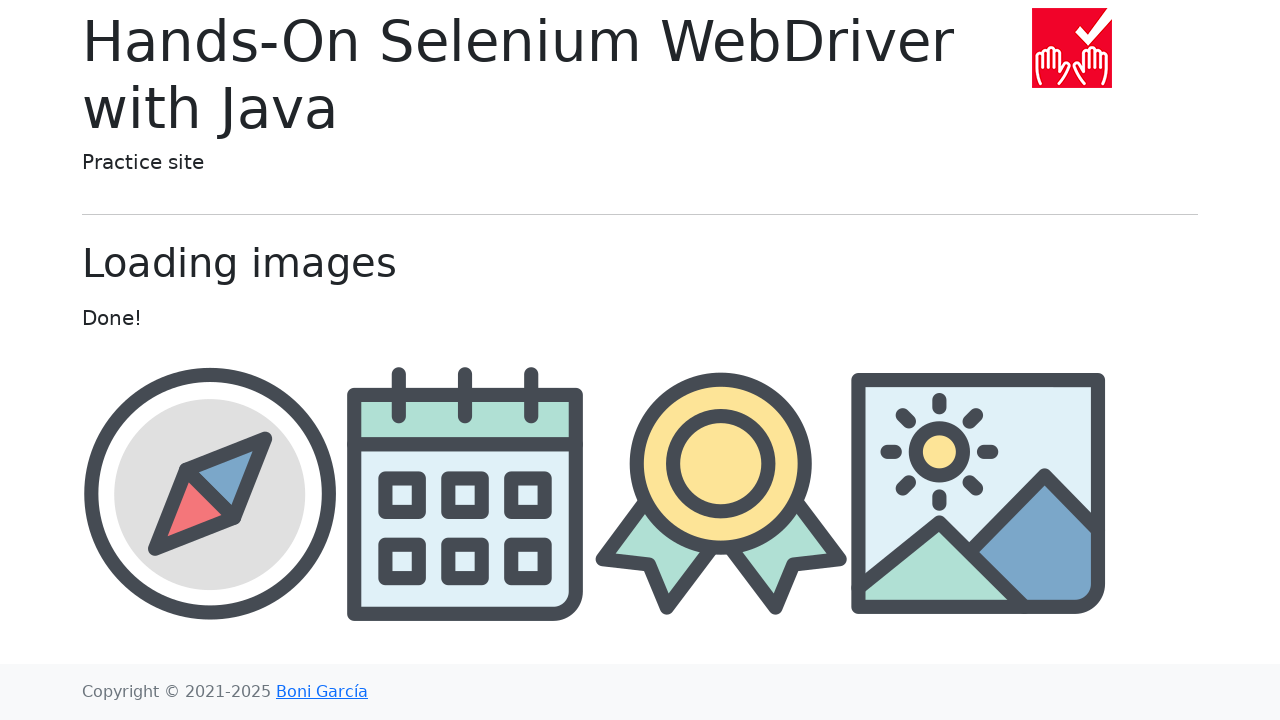

Retrieved landscape image src attribute
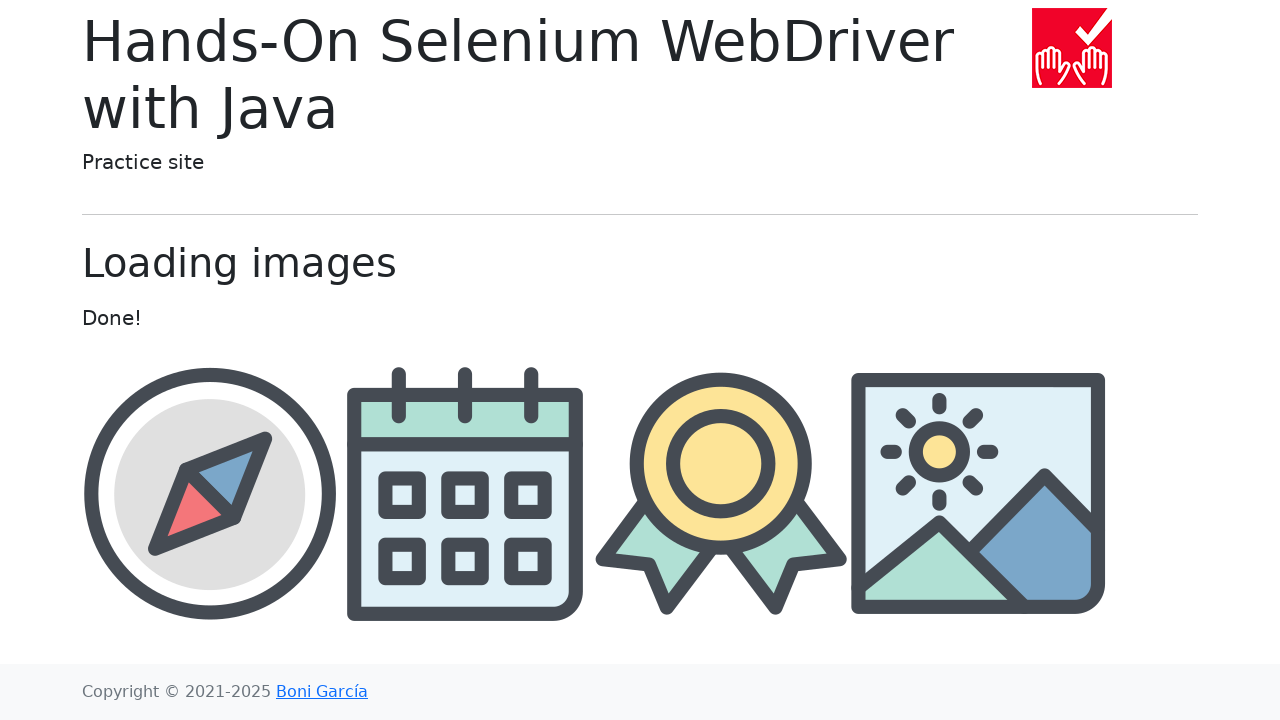

Verified that image source contains 'landscape'
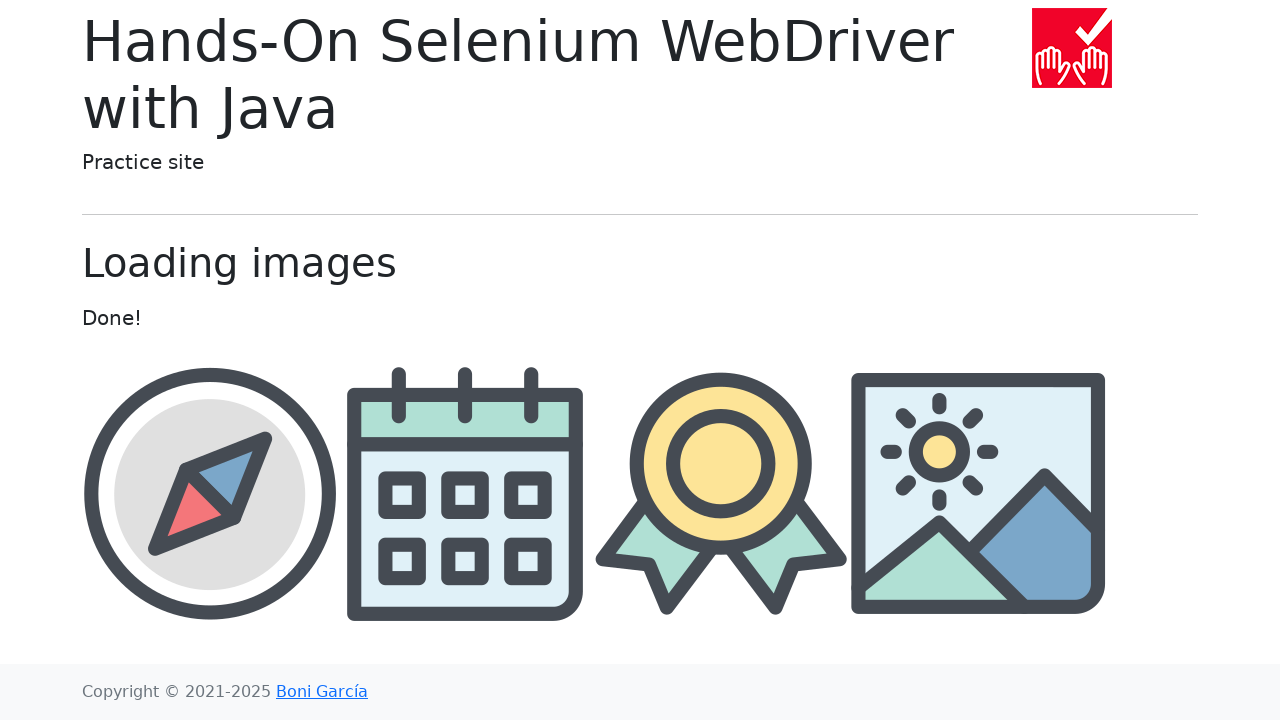

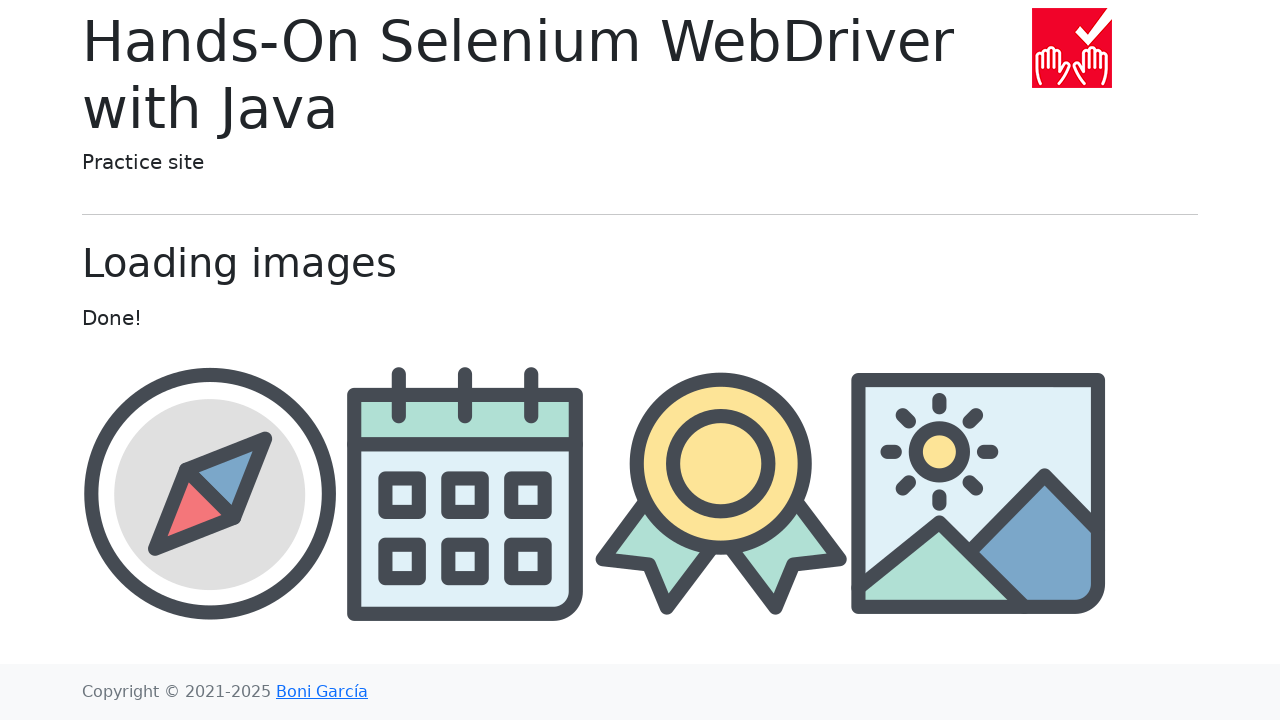